Tests single-select dropdown functionality by selecting items using different methods (visible text, value, and index)

Starting URL: https://pragmatictesters.github.io/selenium-webdriver-examples/dropdowns.html

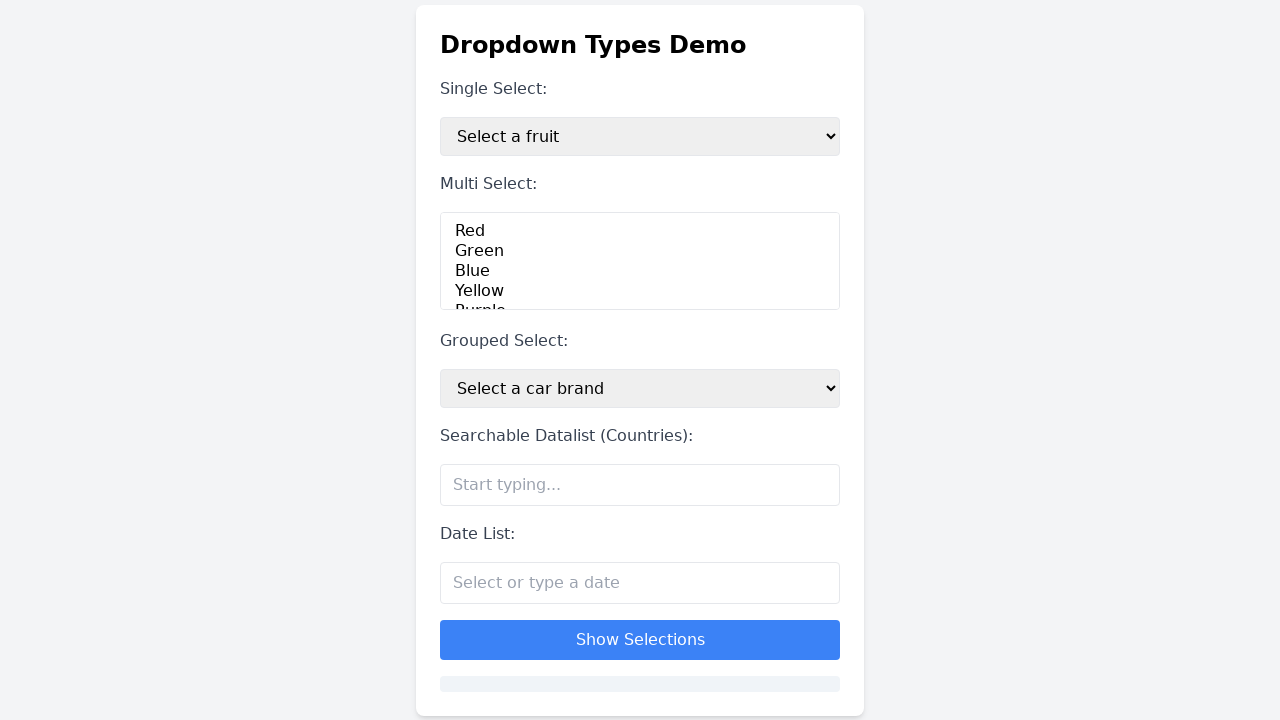

Located single select dropdown element
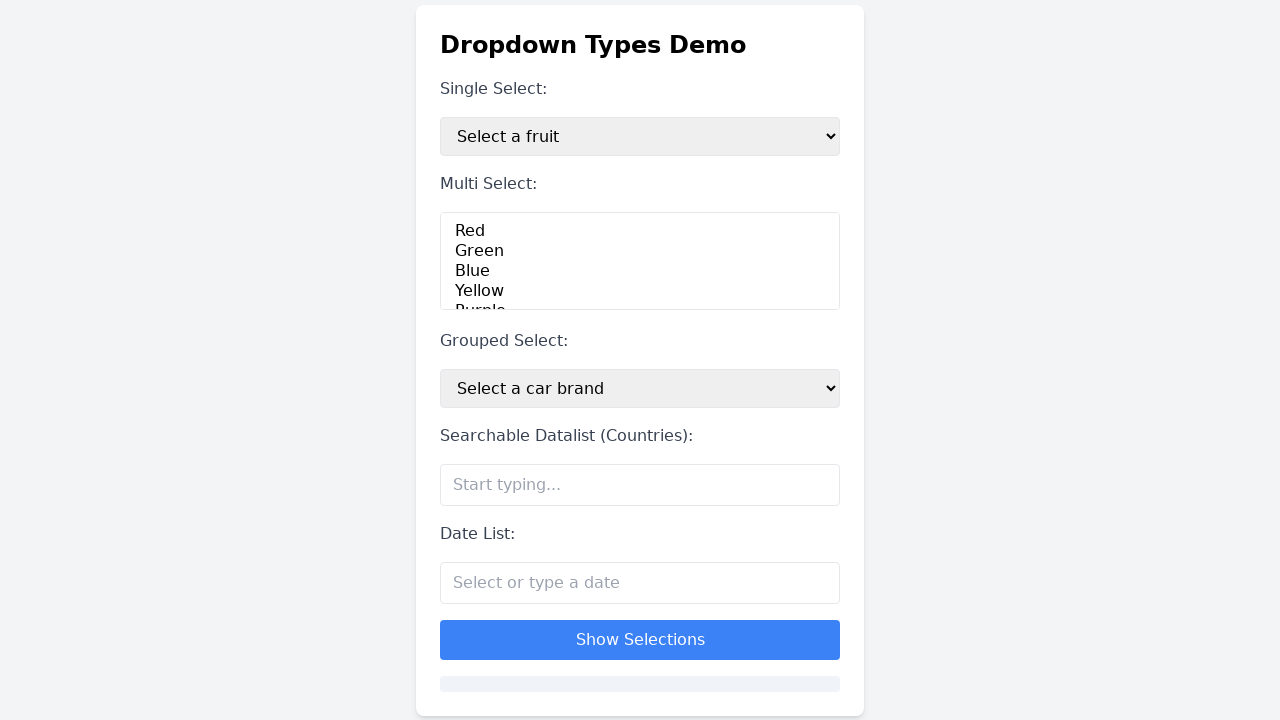

Verified initial selected option is 'Select a fruit'
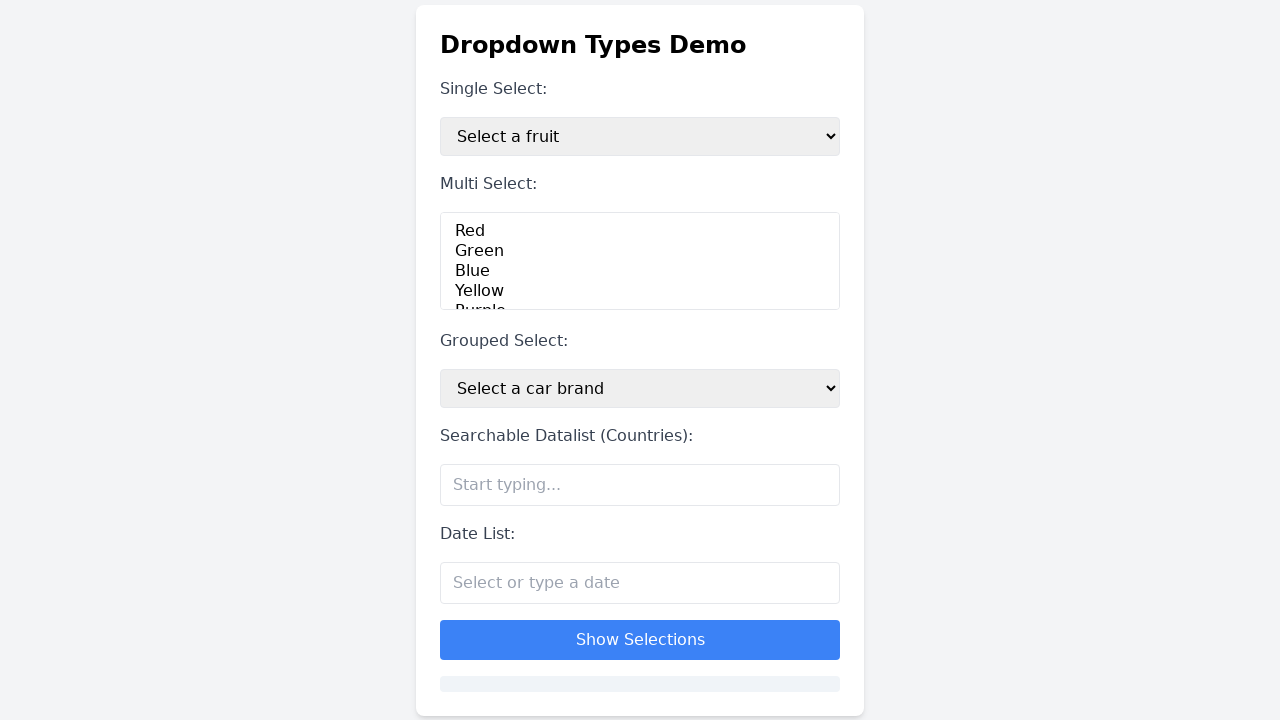

Selected 'Apple' by visible text on #singleSelect
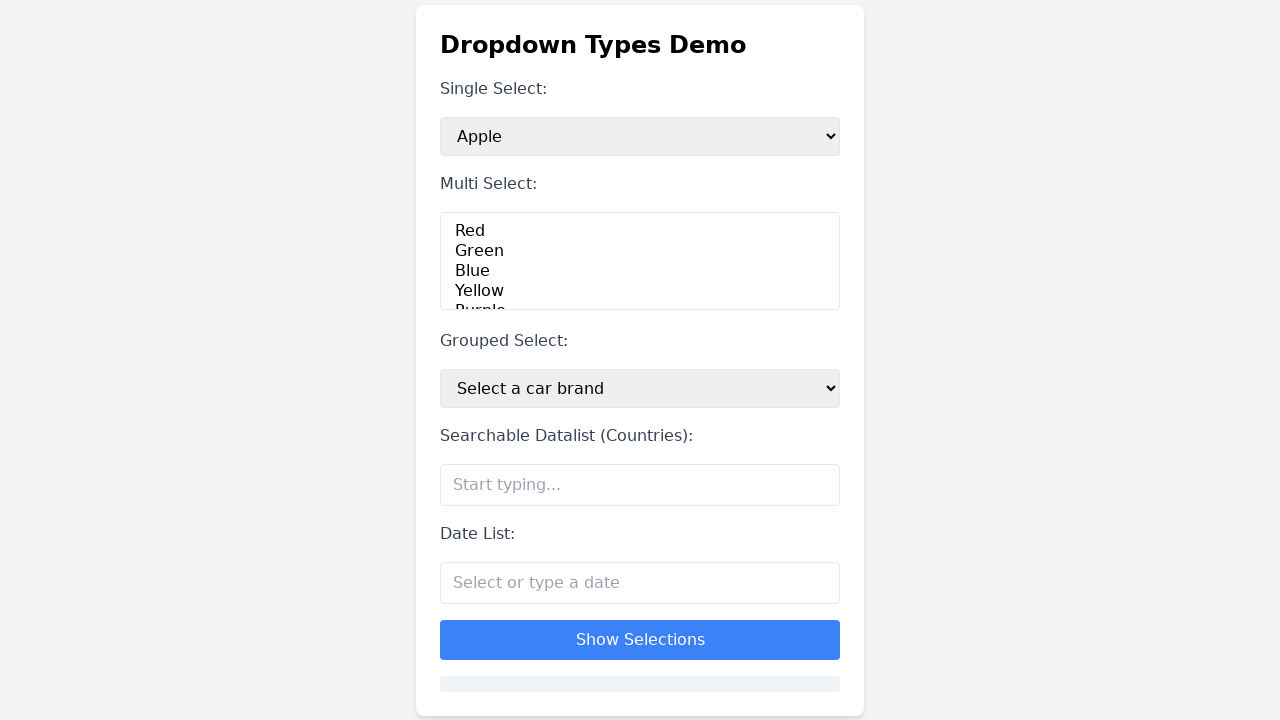

Verified 'Apple' is now selected
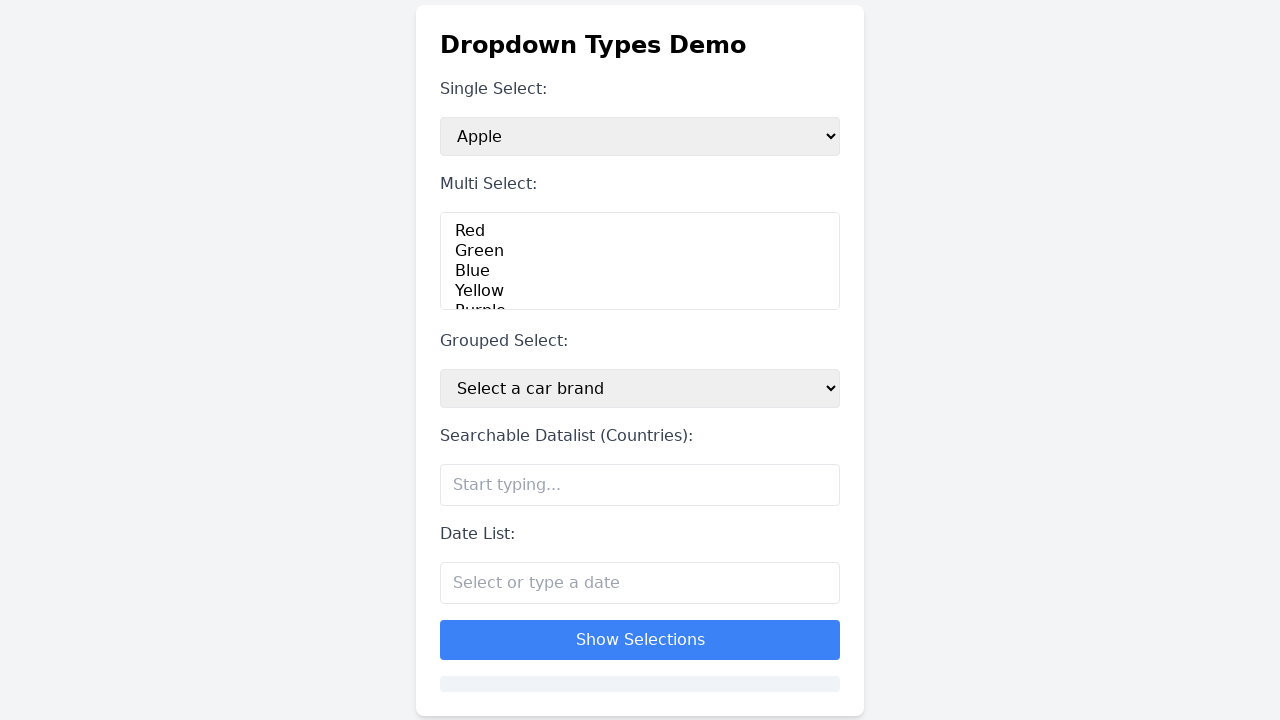

Selected 'Banana' by value 'banana' on #singleSelect
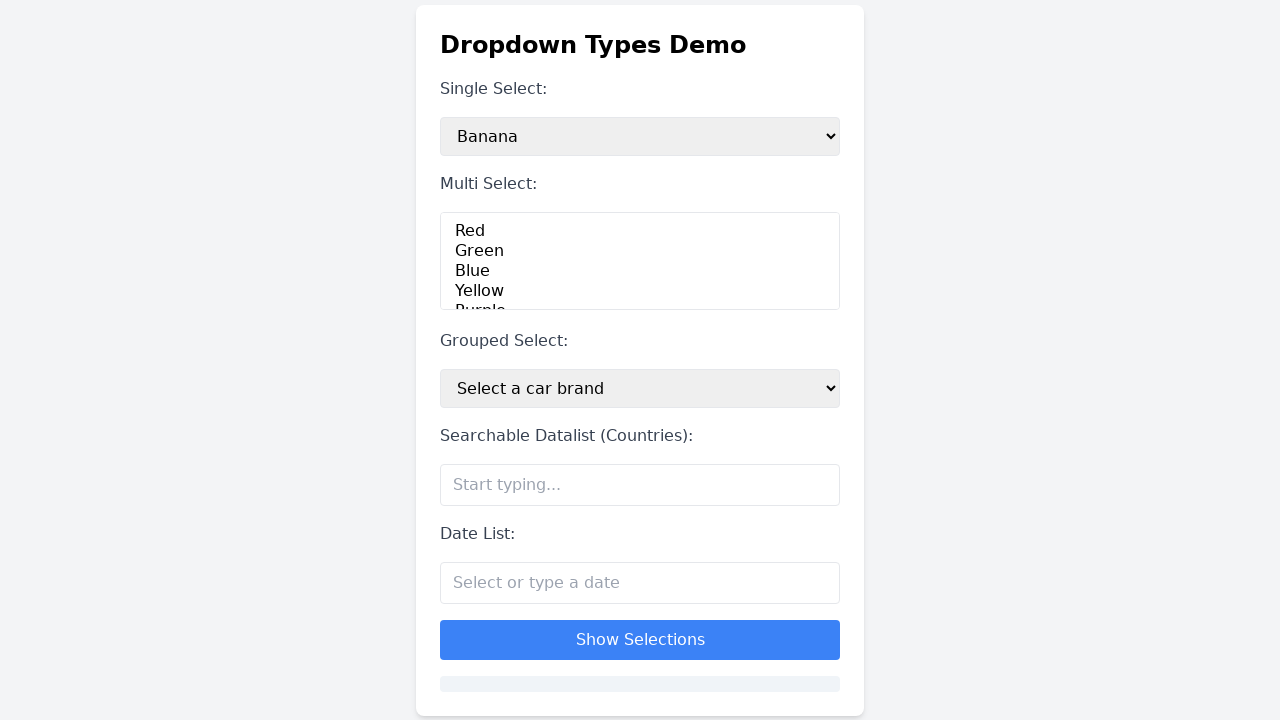

Verified 'Banana' is now selected
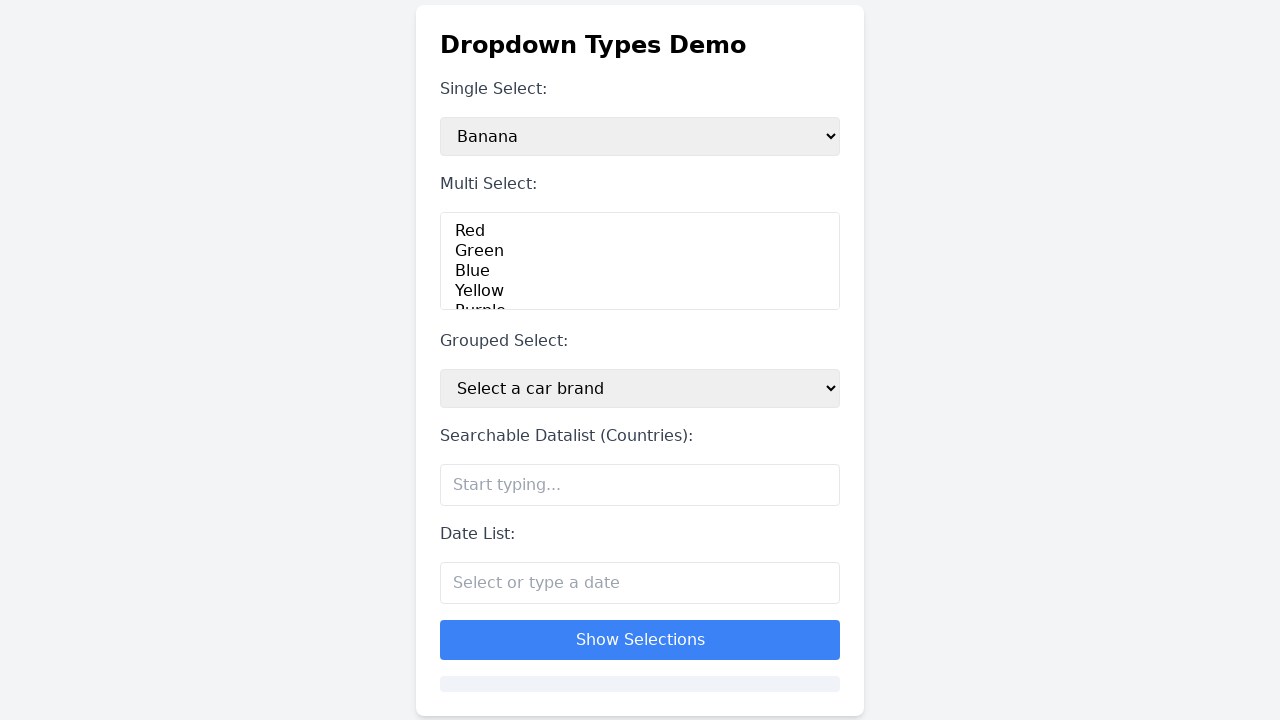

Selected item at index 4 ('Date') on #singleSelect
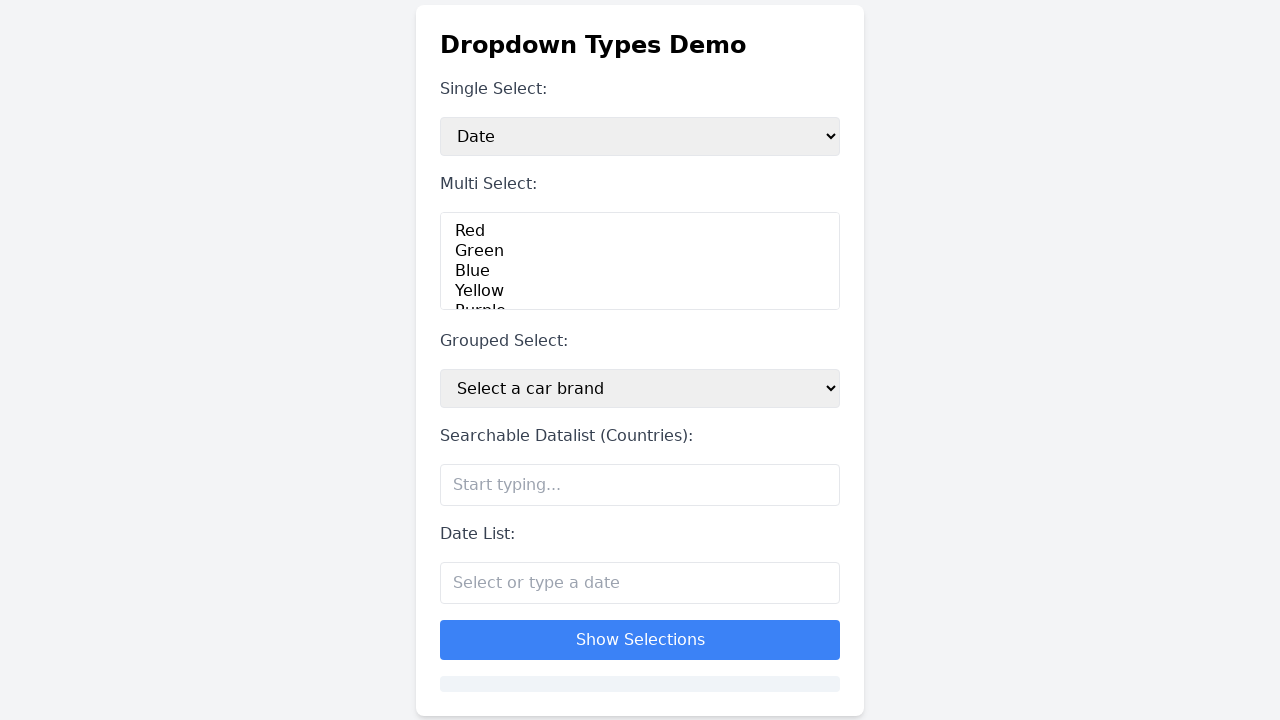

Verified 'Date' is now selected
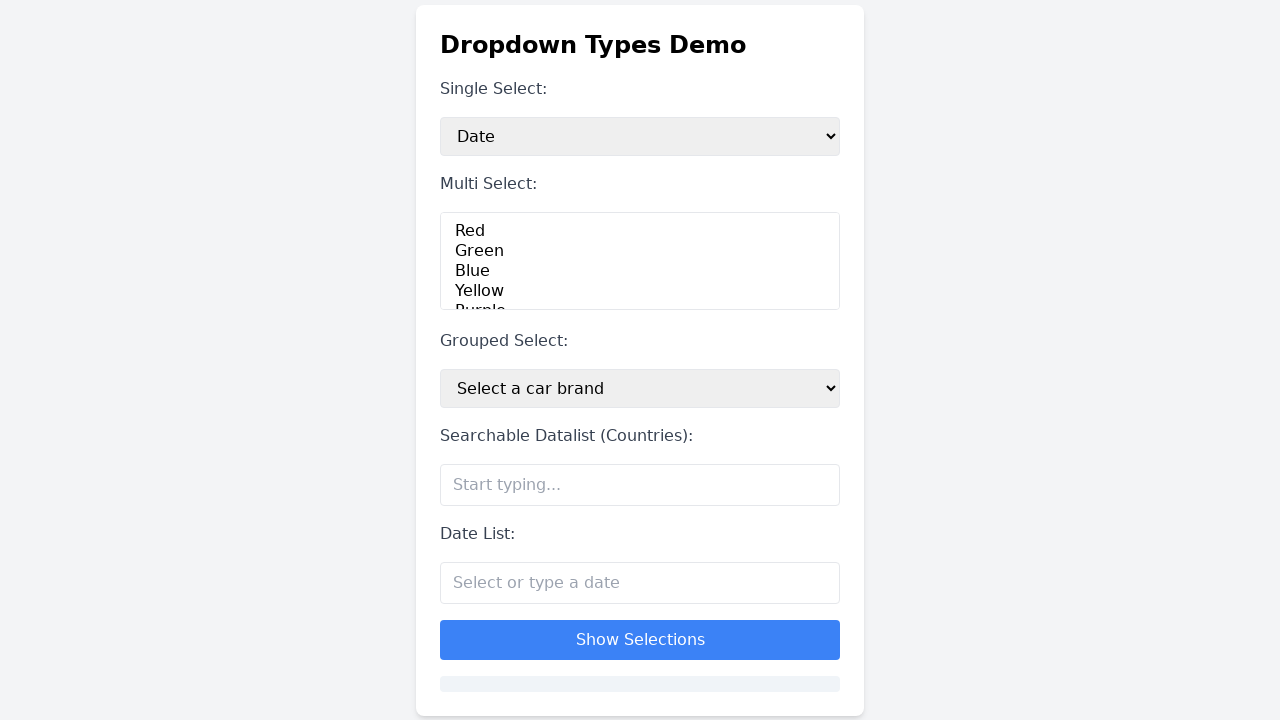

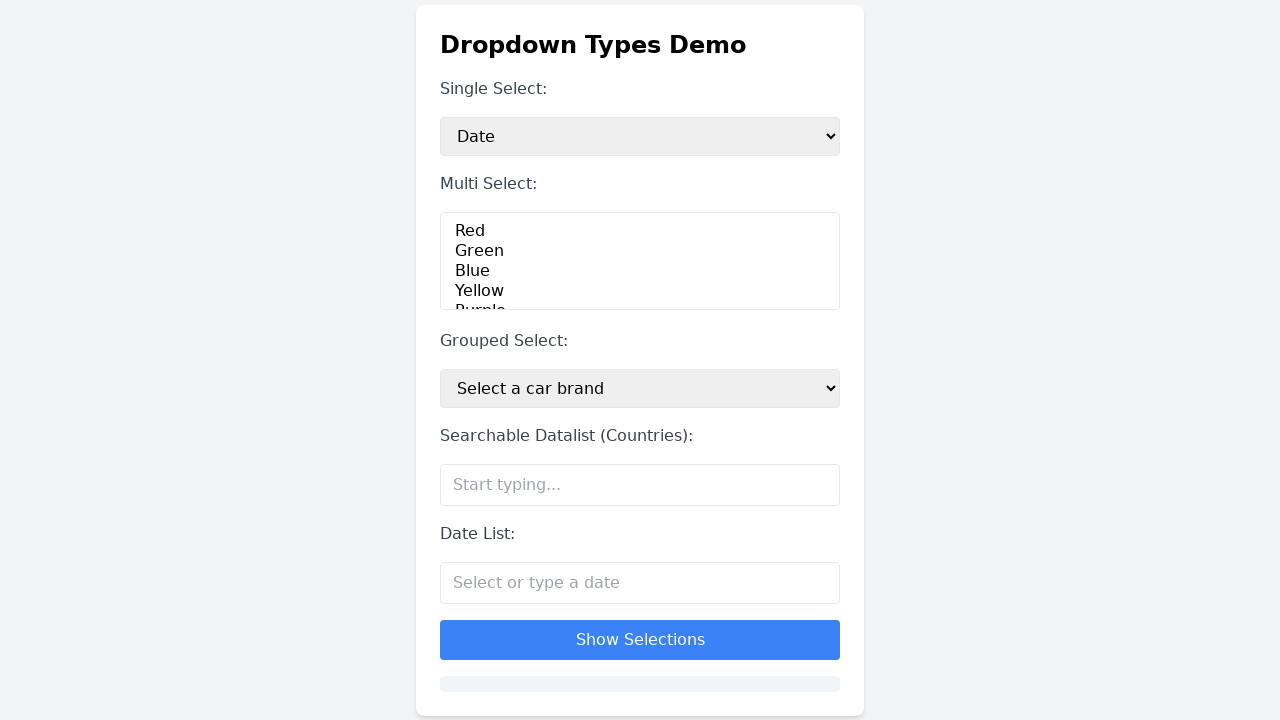